Completes the full registration form with valid data and verifies successful registration message

Starting URL: https://practice.cydeo.com/

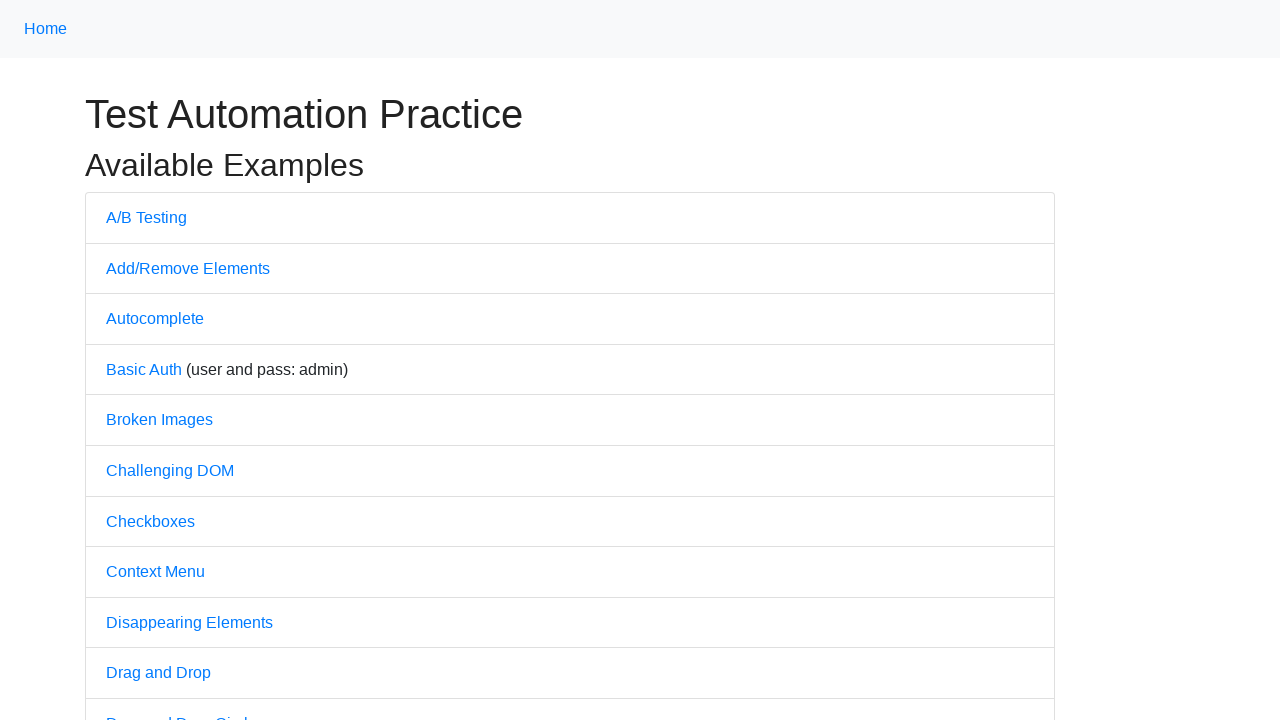

Clicked on registration form link at (170, 360) on xpath=//a[contains(@href, 'registration_form')]
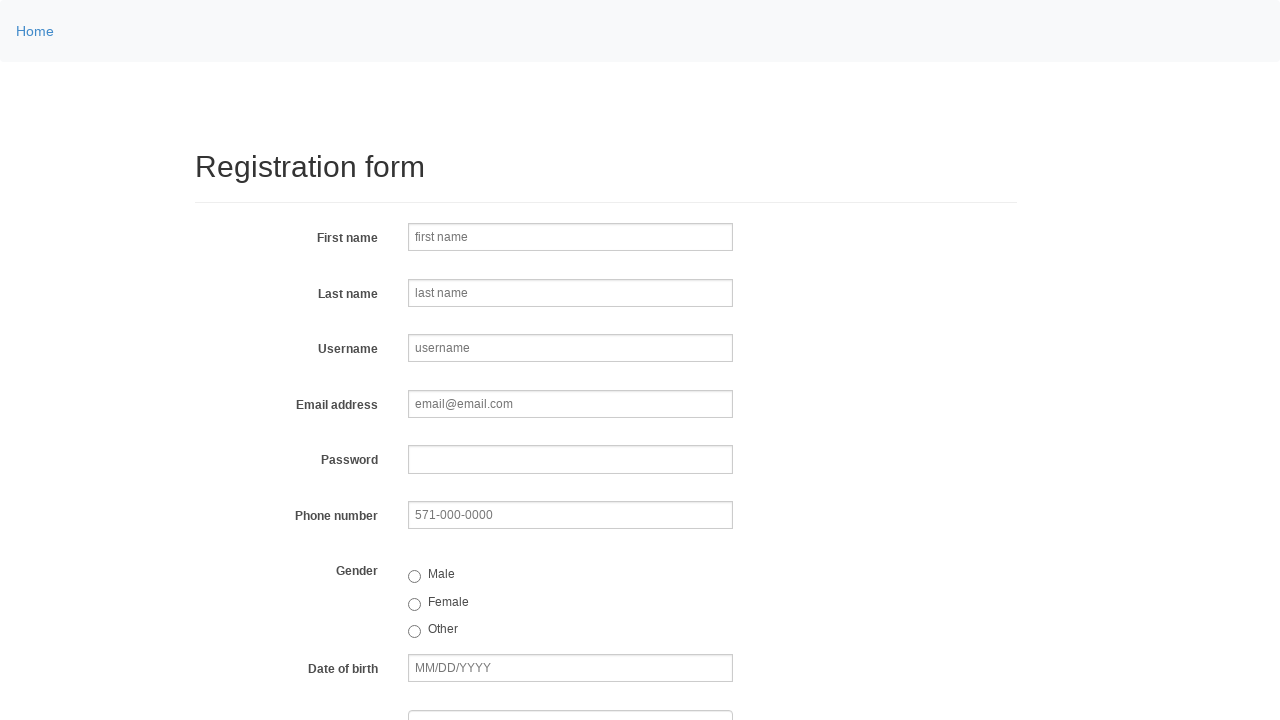

Filled firstname field with 'John' on input[name='firstname']
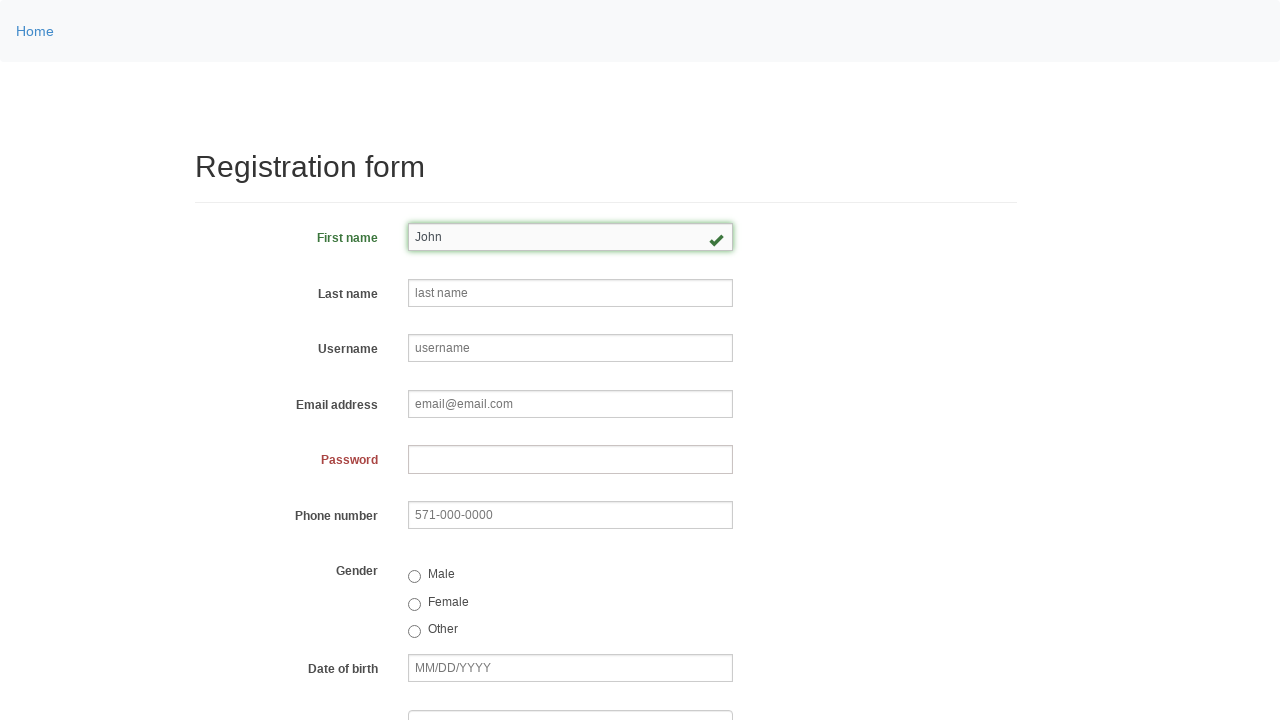

Filled lastname field with 'Smith' on input[name='lastname']
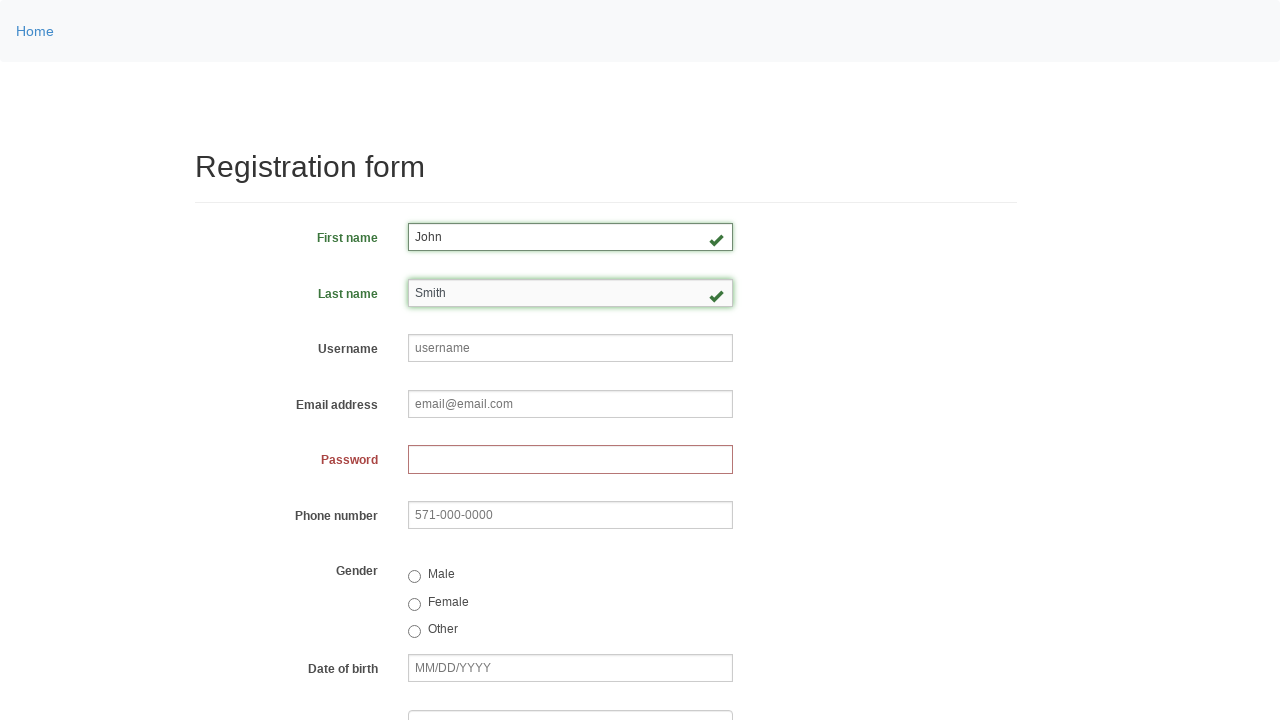

Filled username field with 'johnsmith123' on input[name='username']
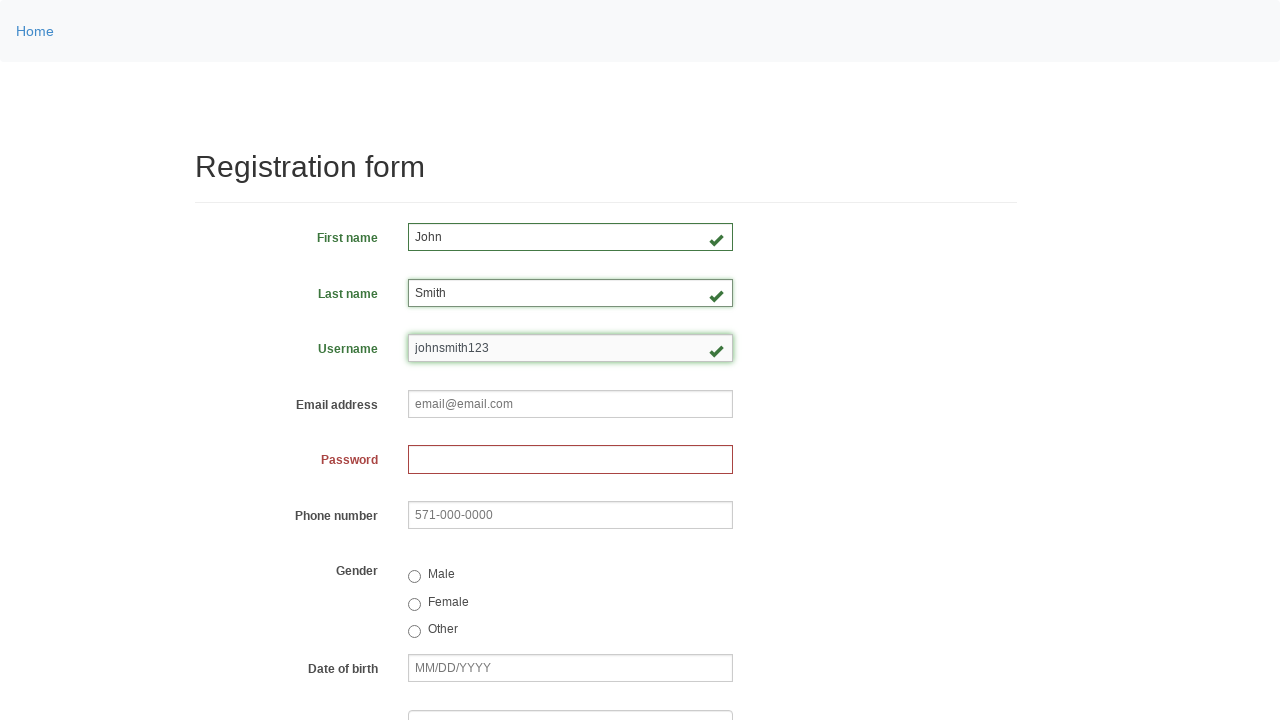

Filled email field with 'john.smith@example.com' on input[name='email']
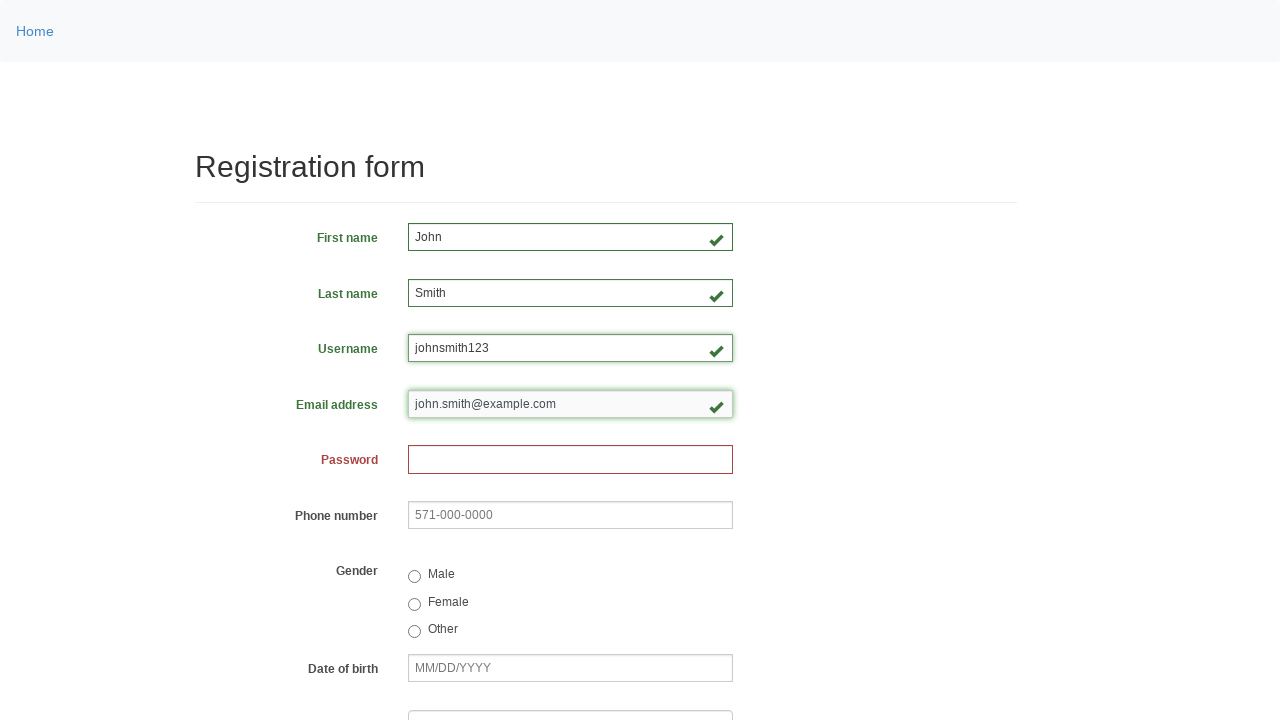

Filled password field with 'SecurePass123' on input[name='password']
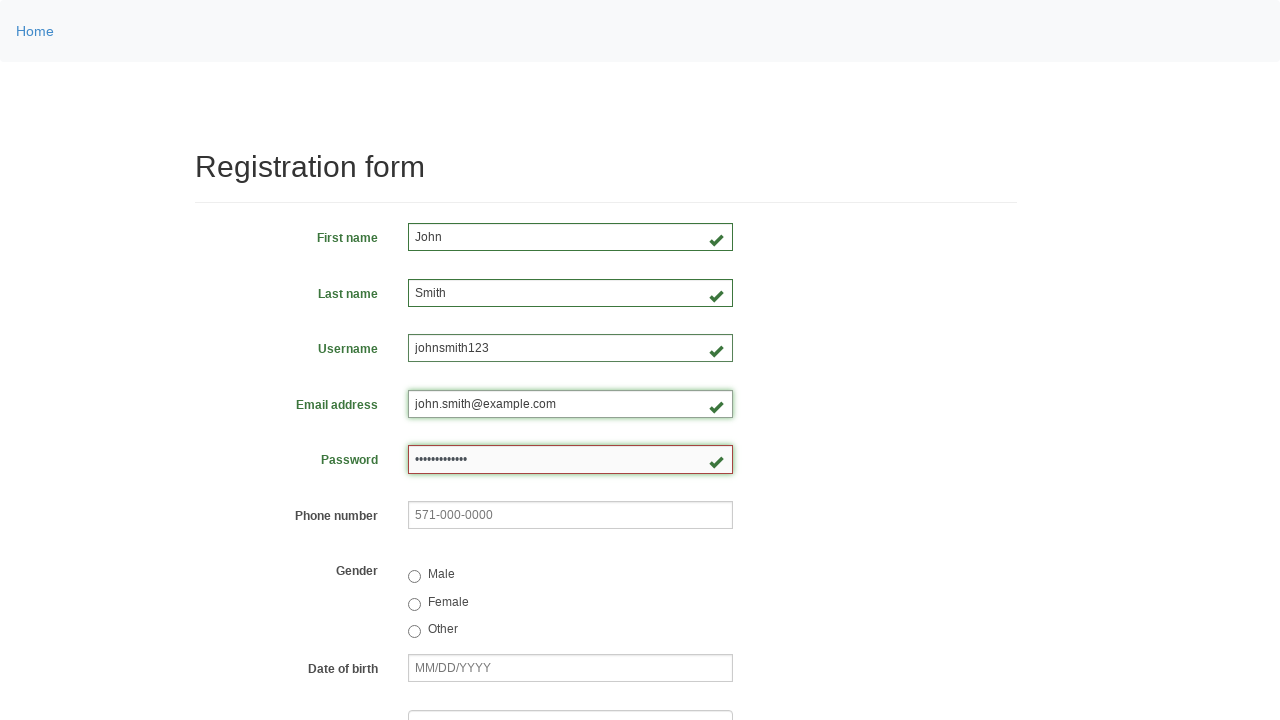

Filled phone field with '541-323-1342' on input[name='phone']
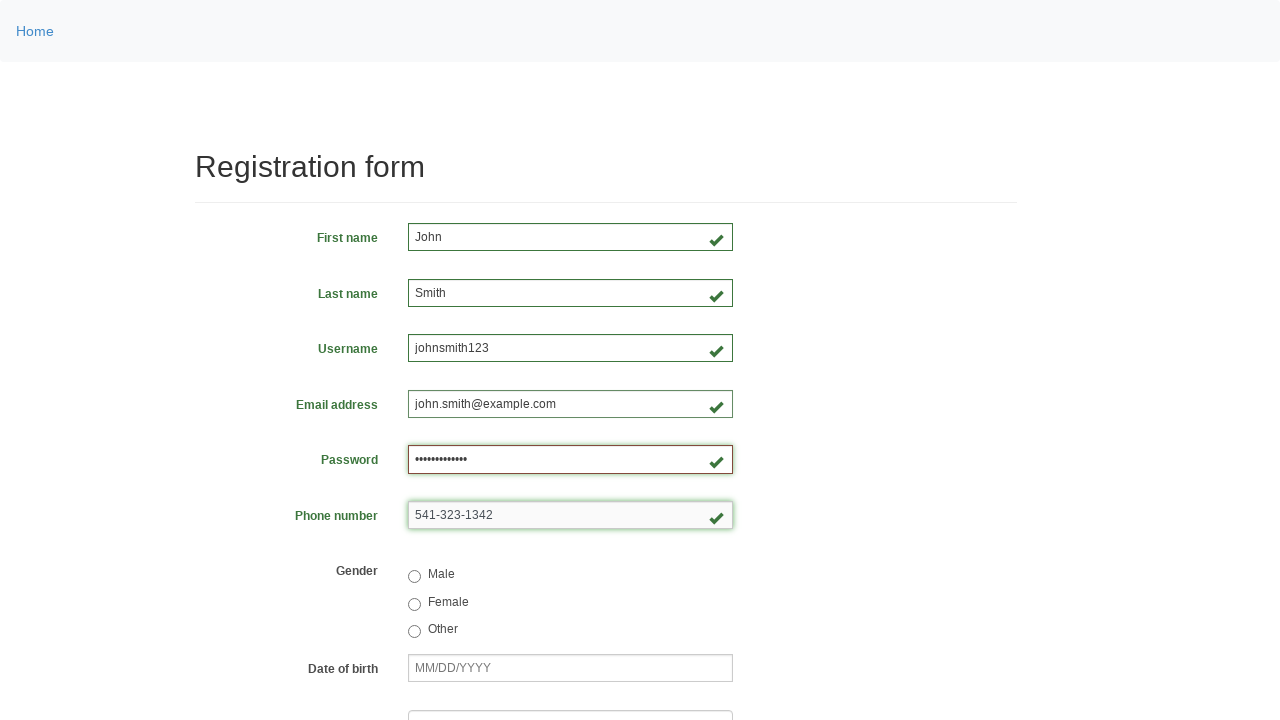

Selected 'male' gender option at (414, 577) on input[value='male']
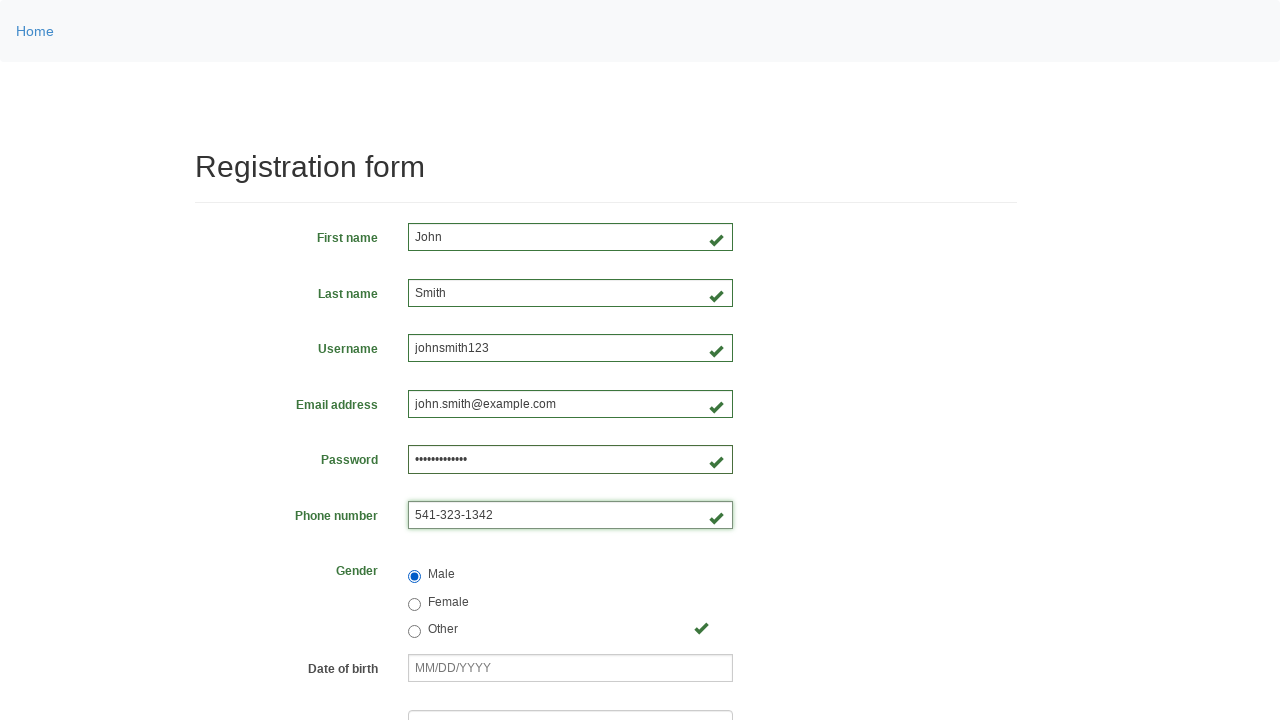

Filled birthday field with '03/03/1999' on input[name='birthday']
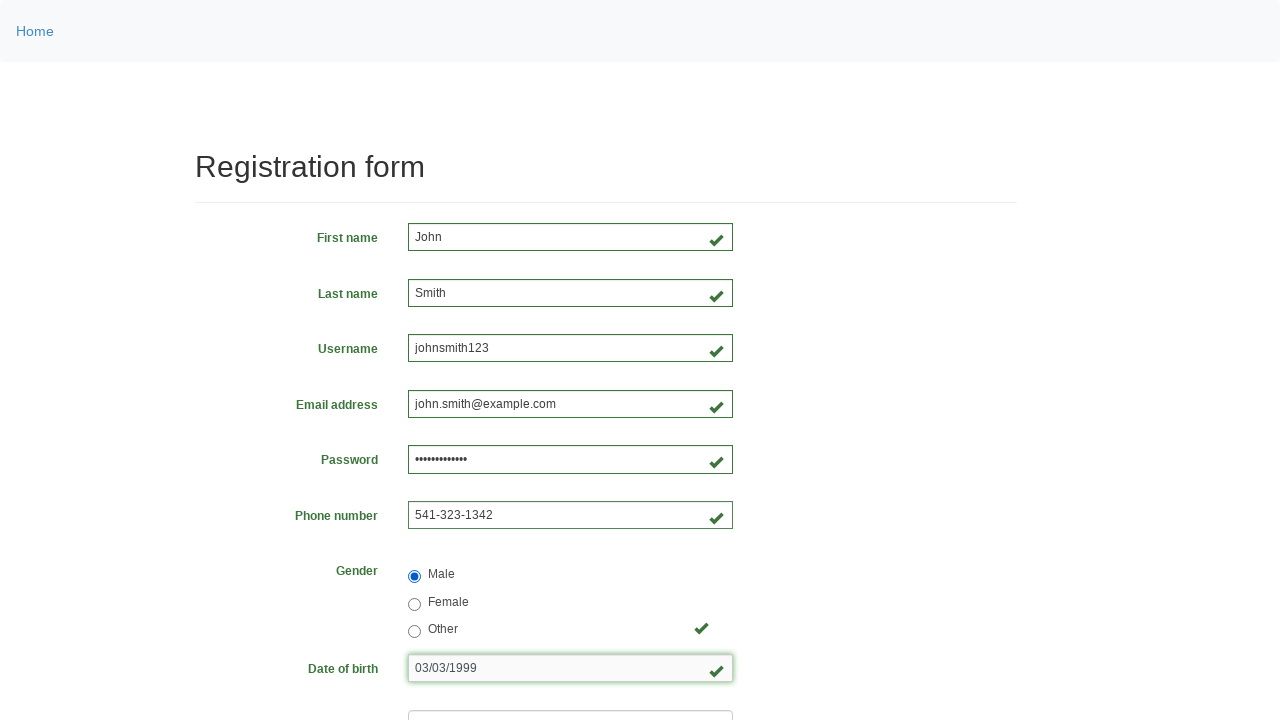

Selected department by index 1 on select[name='department']
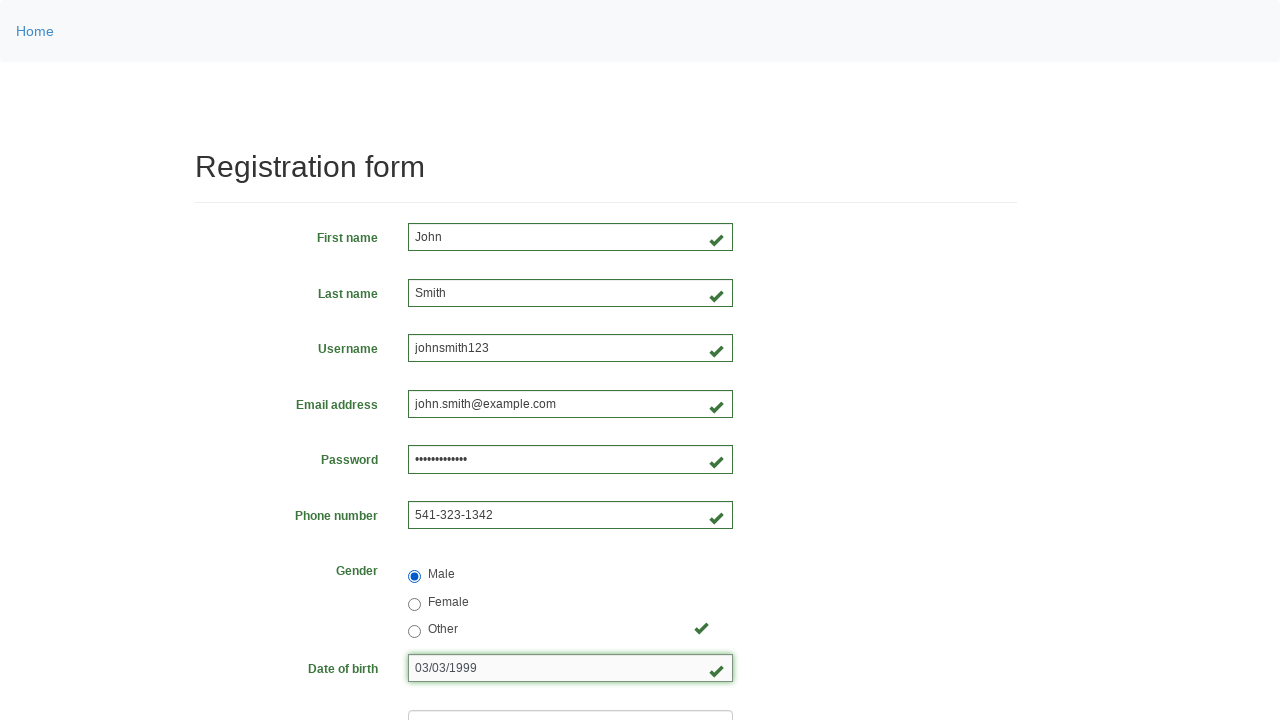

Selected 'QA' as job title on select[name='job_title']
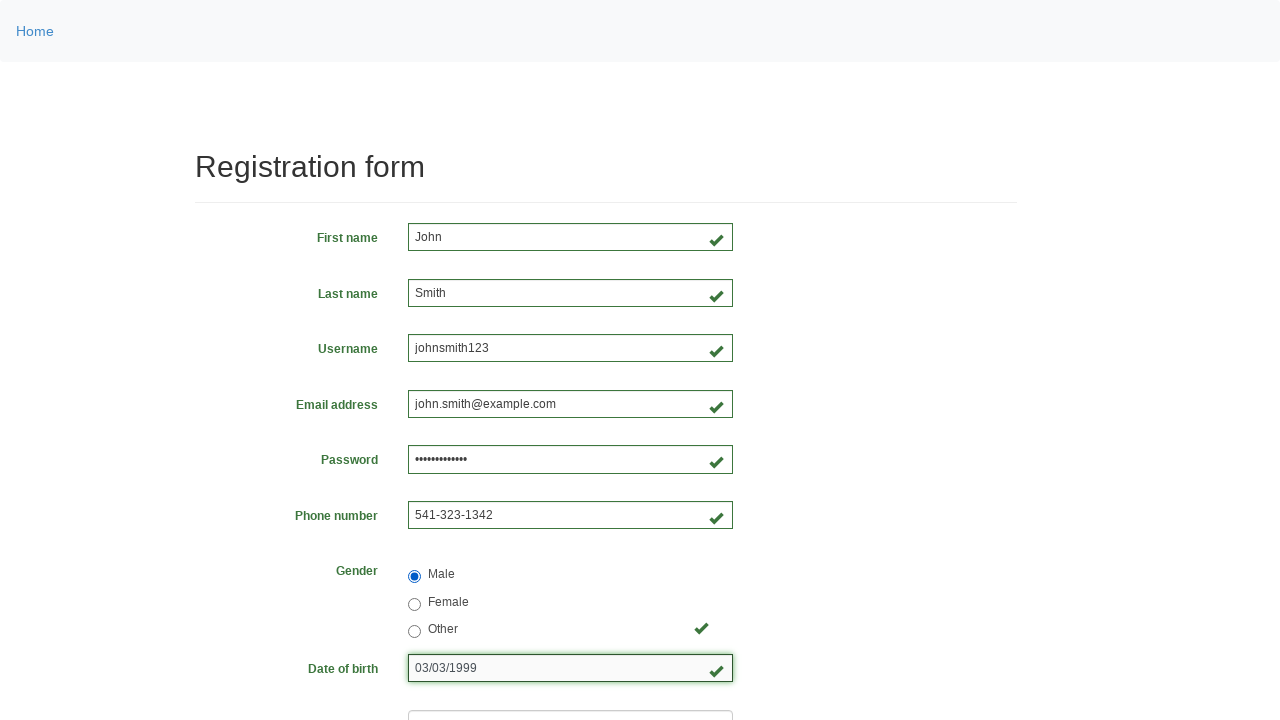

Checked programming language checkbox at (465, 468) on #inlineCheckbox2
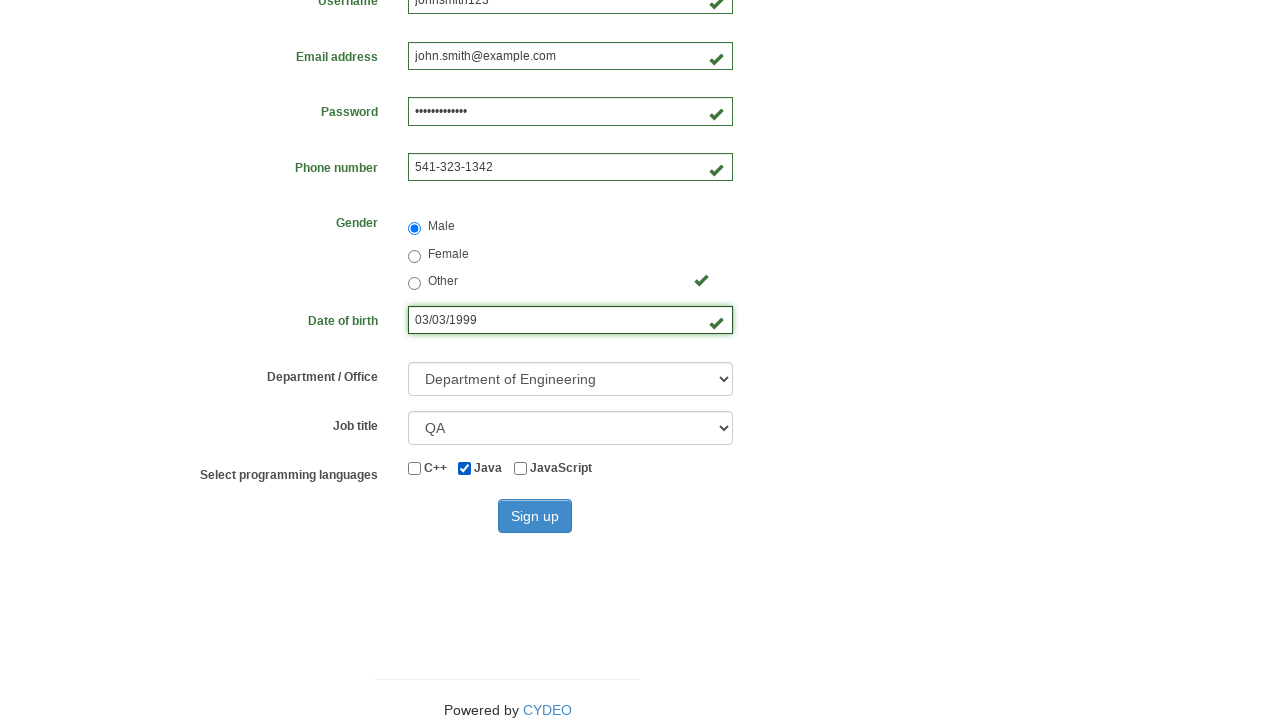

Clicked submit button to register at (535, 516) on #wooden_spoon
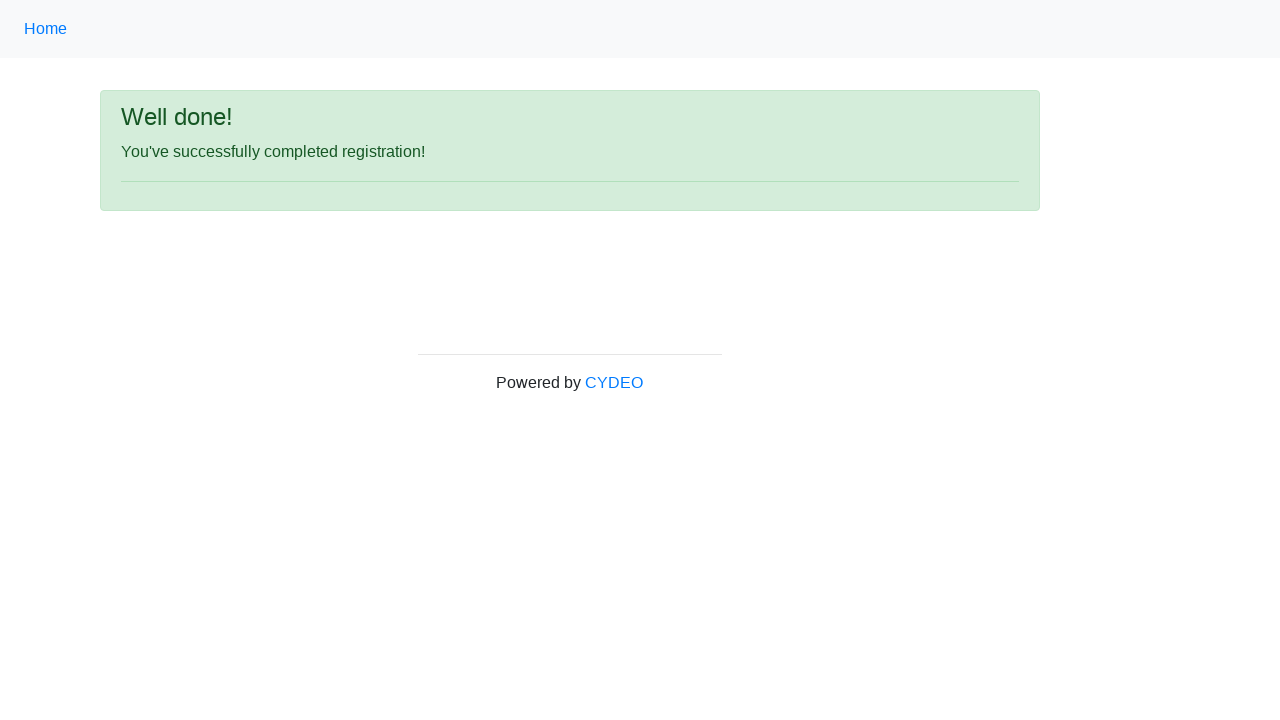

Verified successful registration message appeared
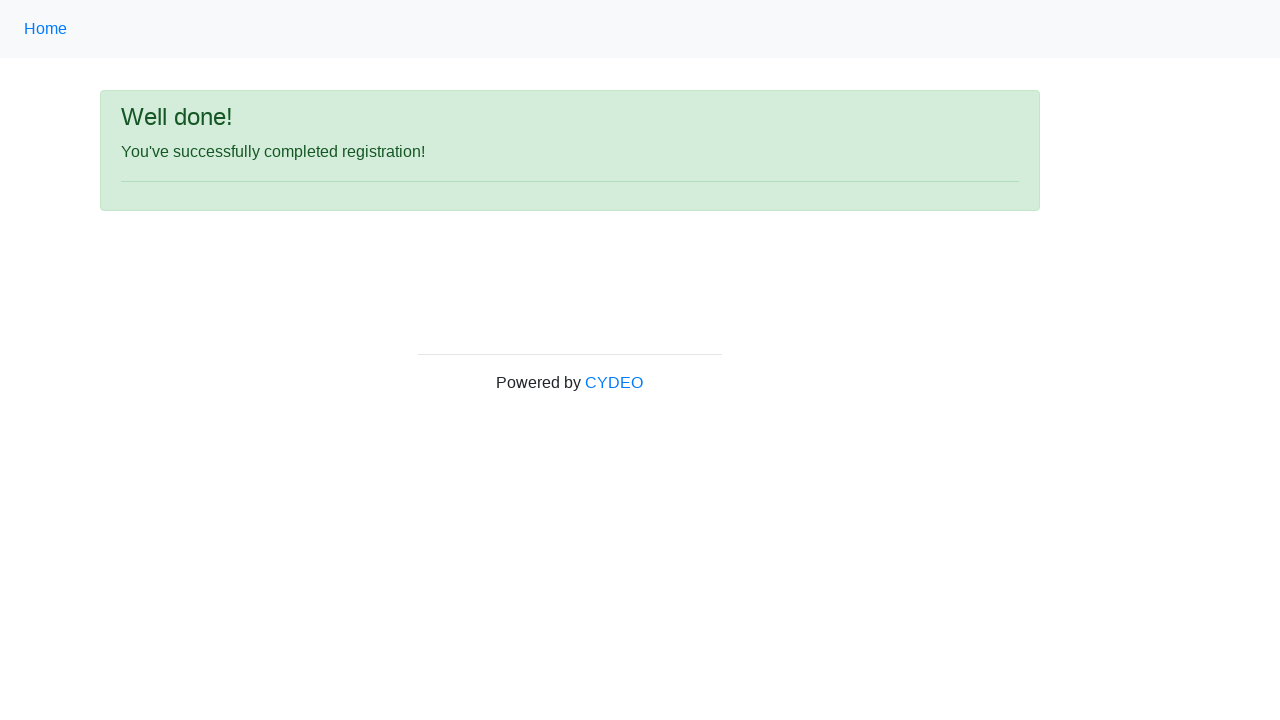

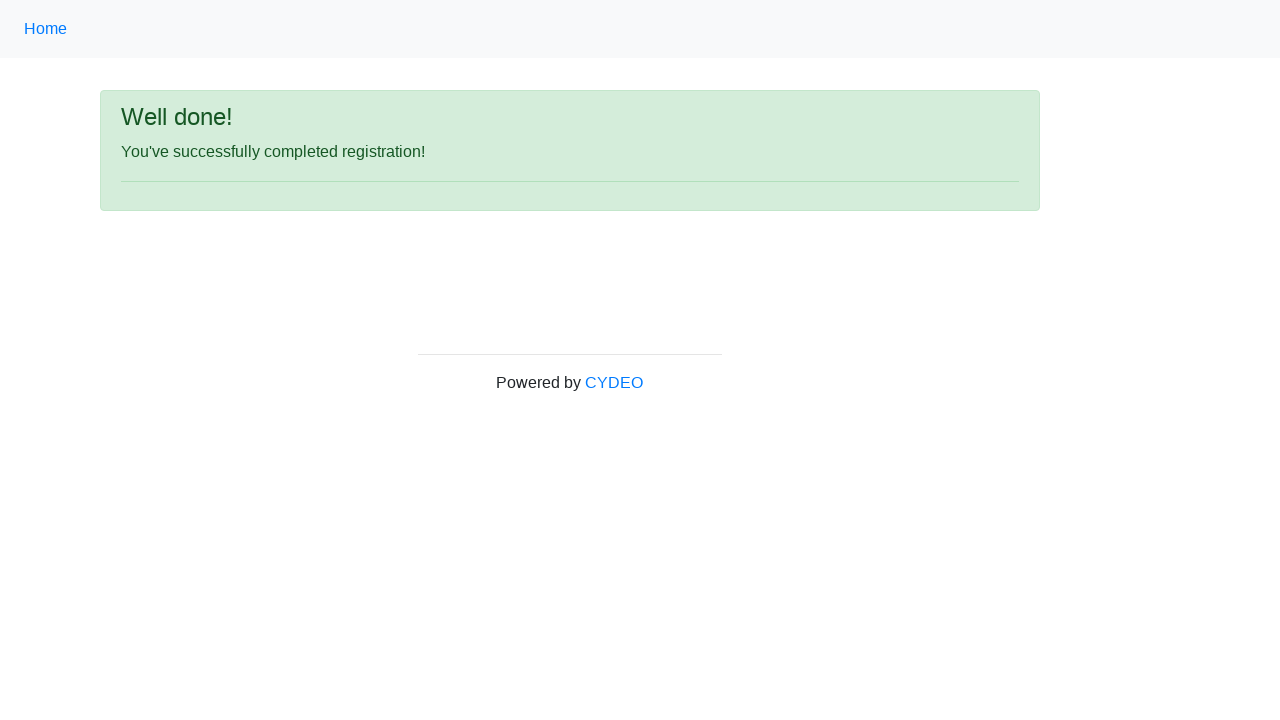